Tests JavaScript alert/popup handling by navigating to a calculator page, creating a confirm dialog via JavaScript execution, and dismissing it.

Starting URL: https://www.calculator.net/calorie-calculator.html

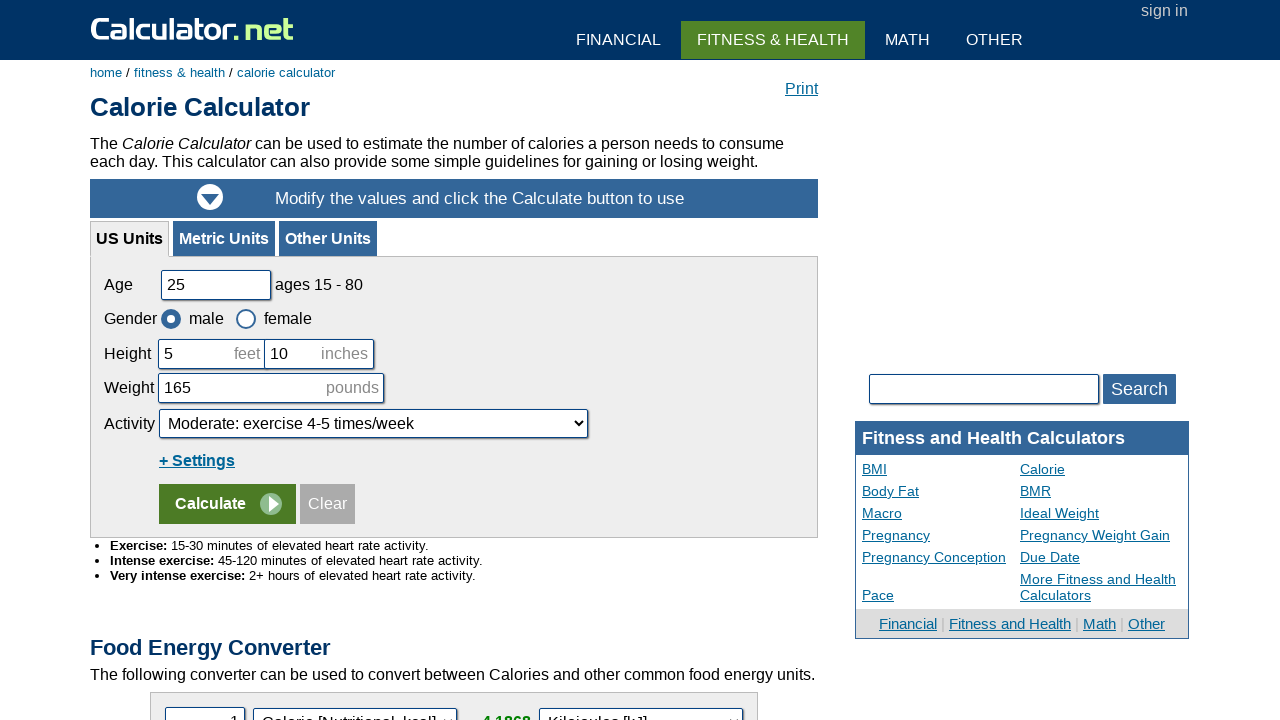

Set viewport size to 1920x1080
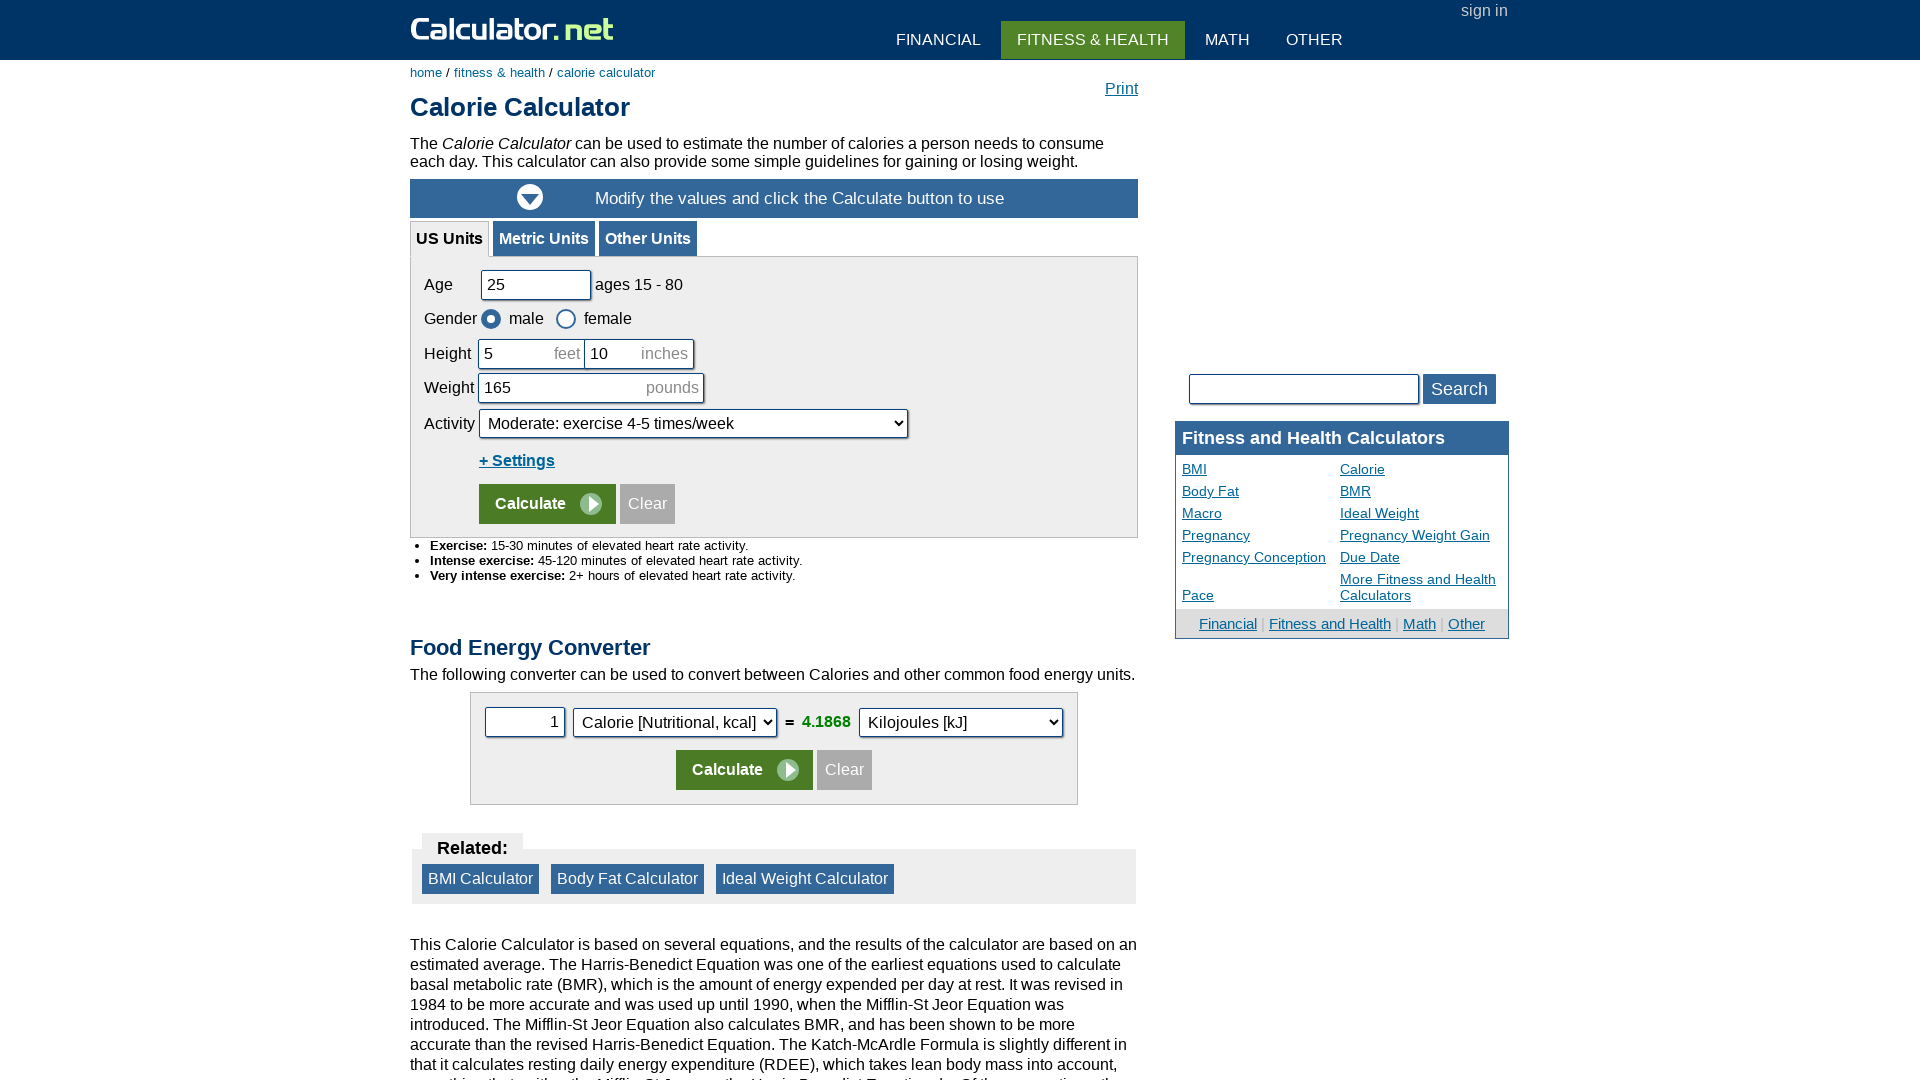

Set up dialog handler to dismiss confirm dialogs
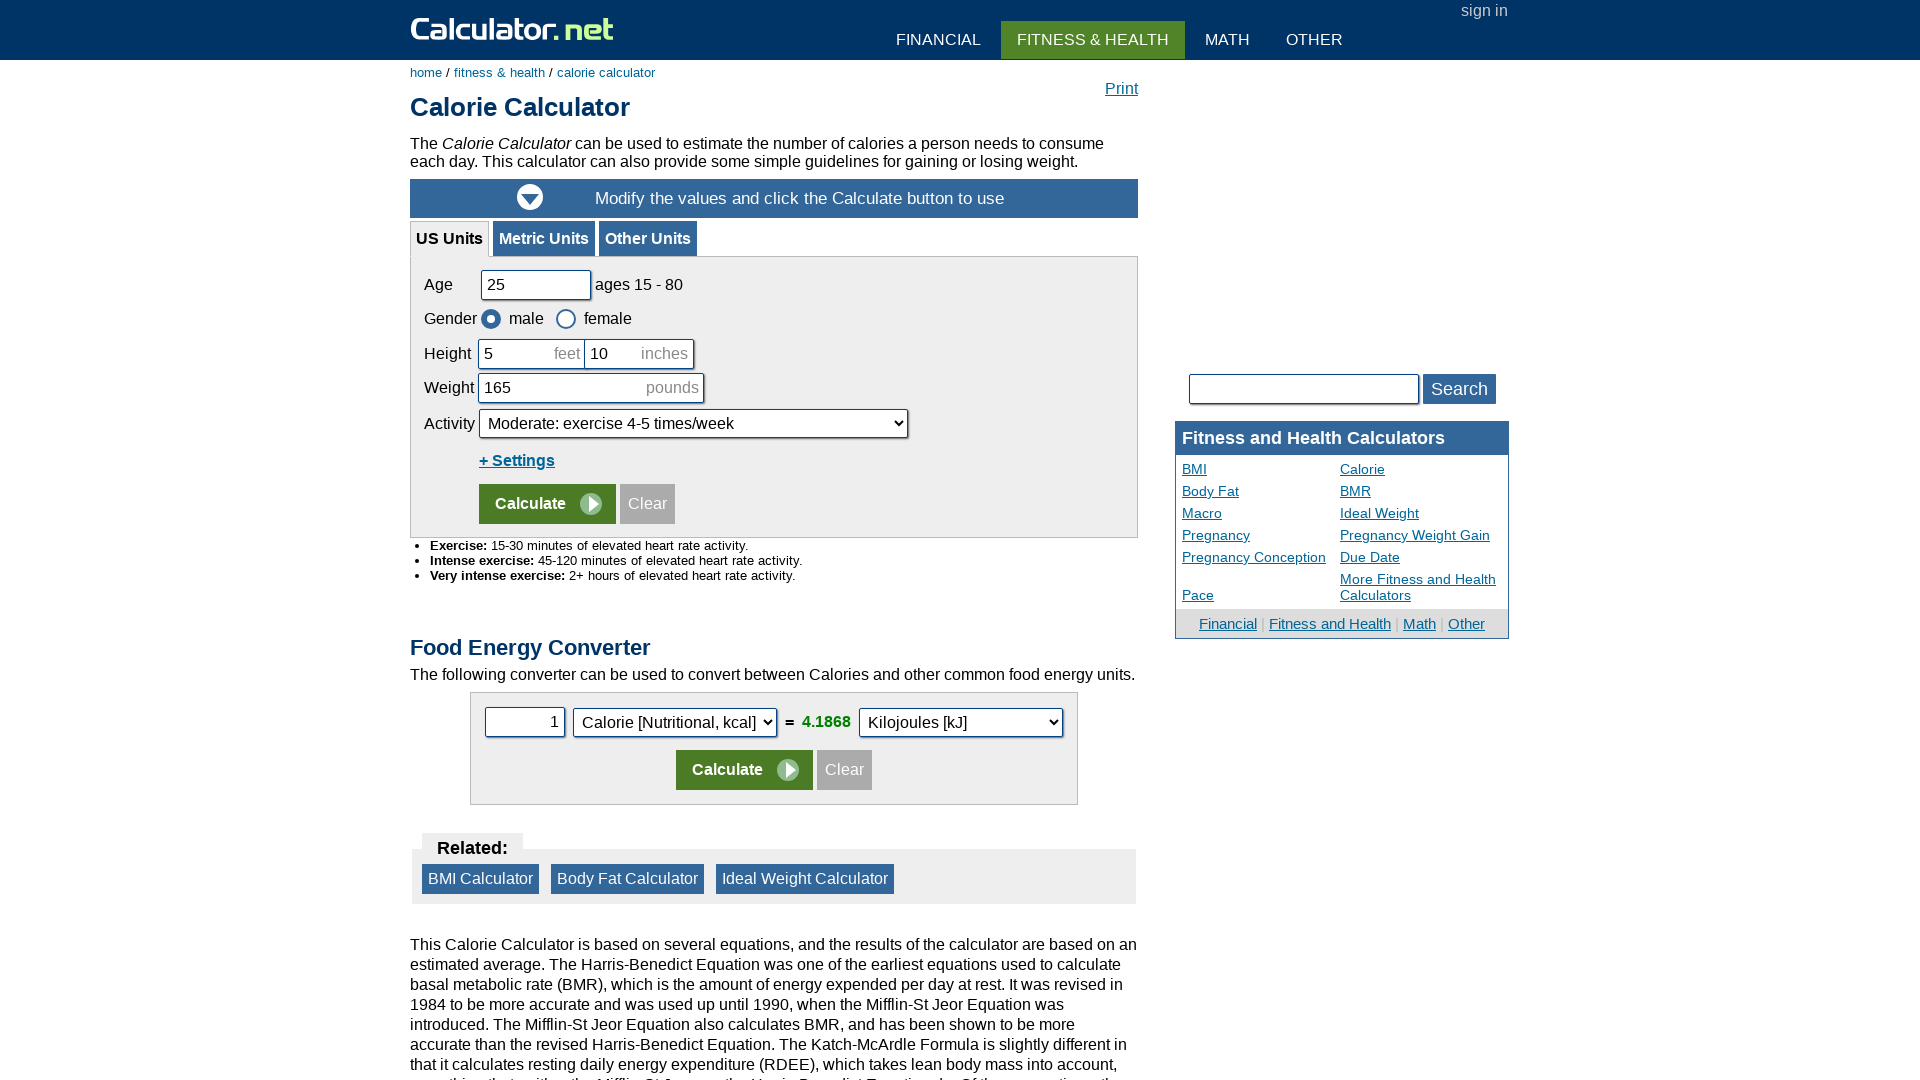

Executed JavaScript to create a confirm dialog
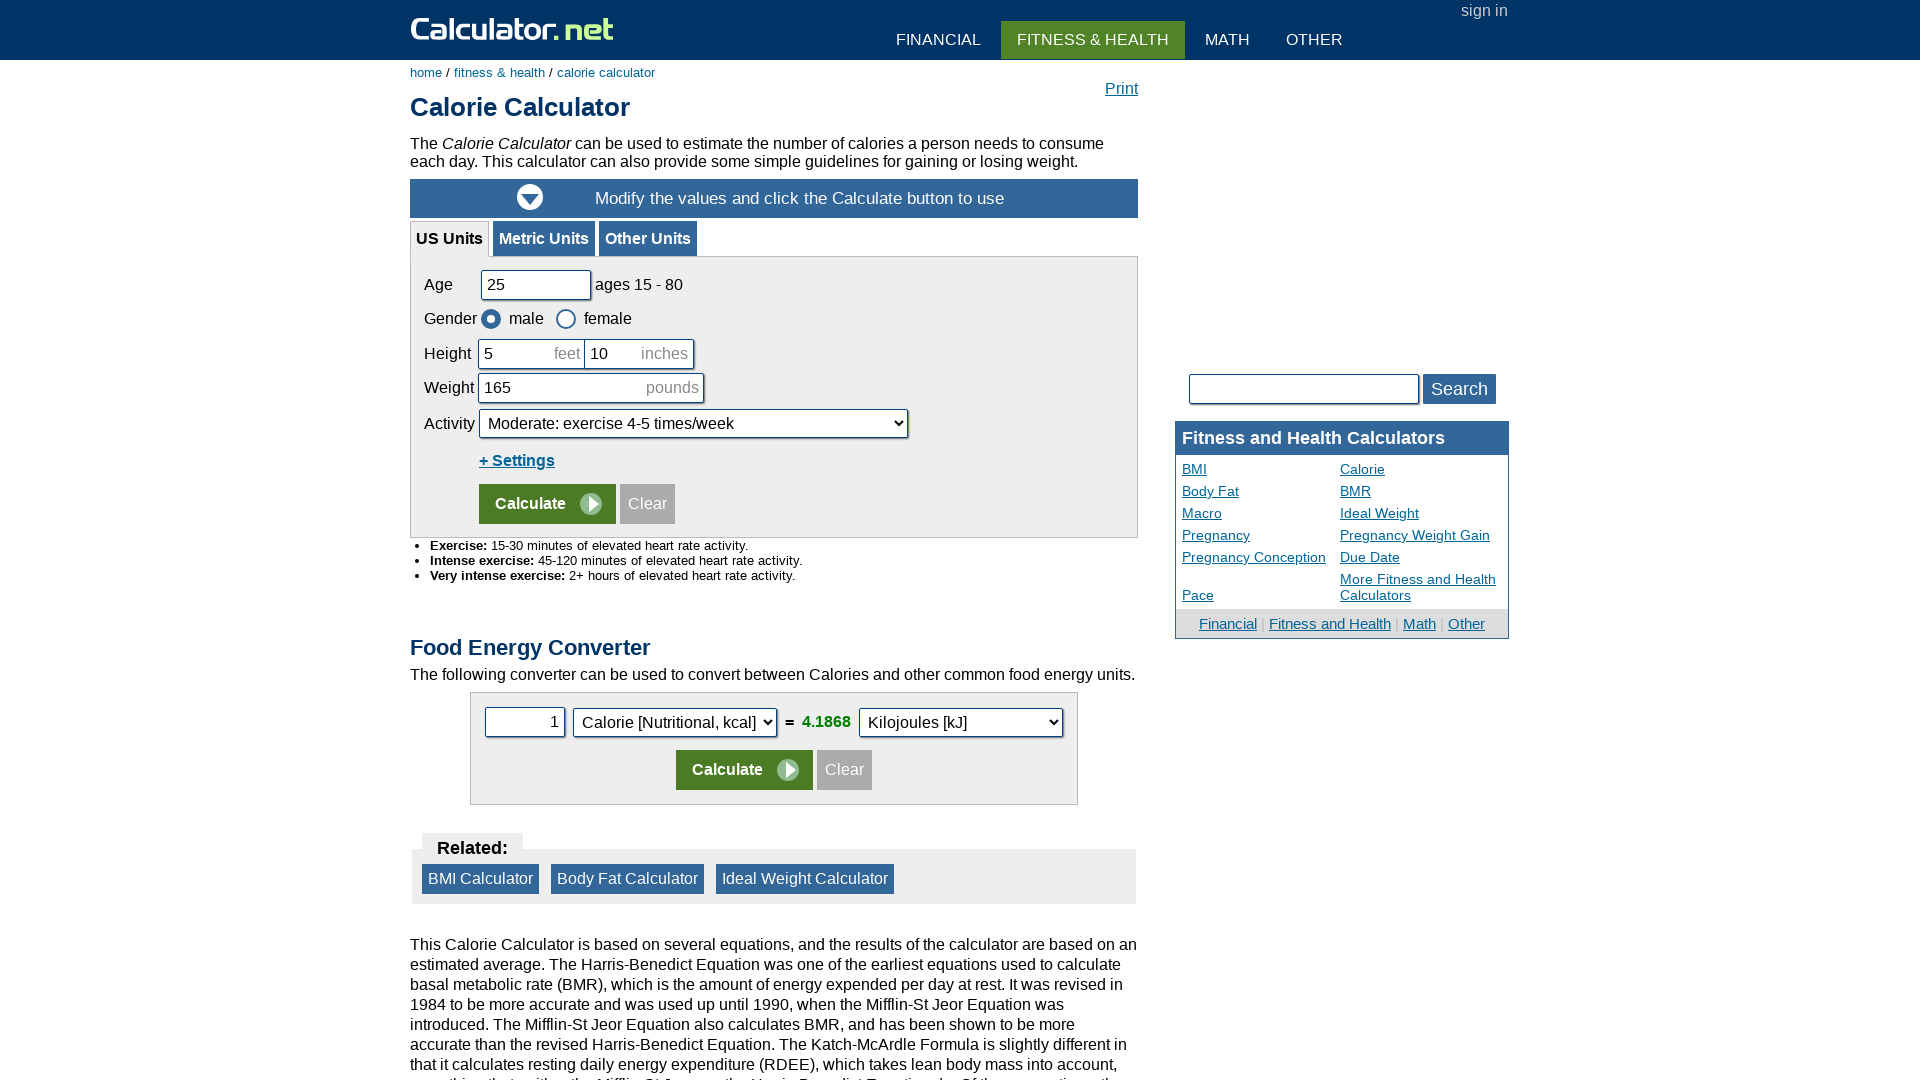

Waited 1 second to ensure dialog was handled
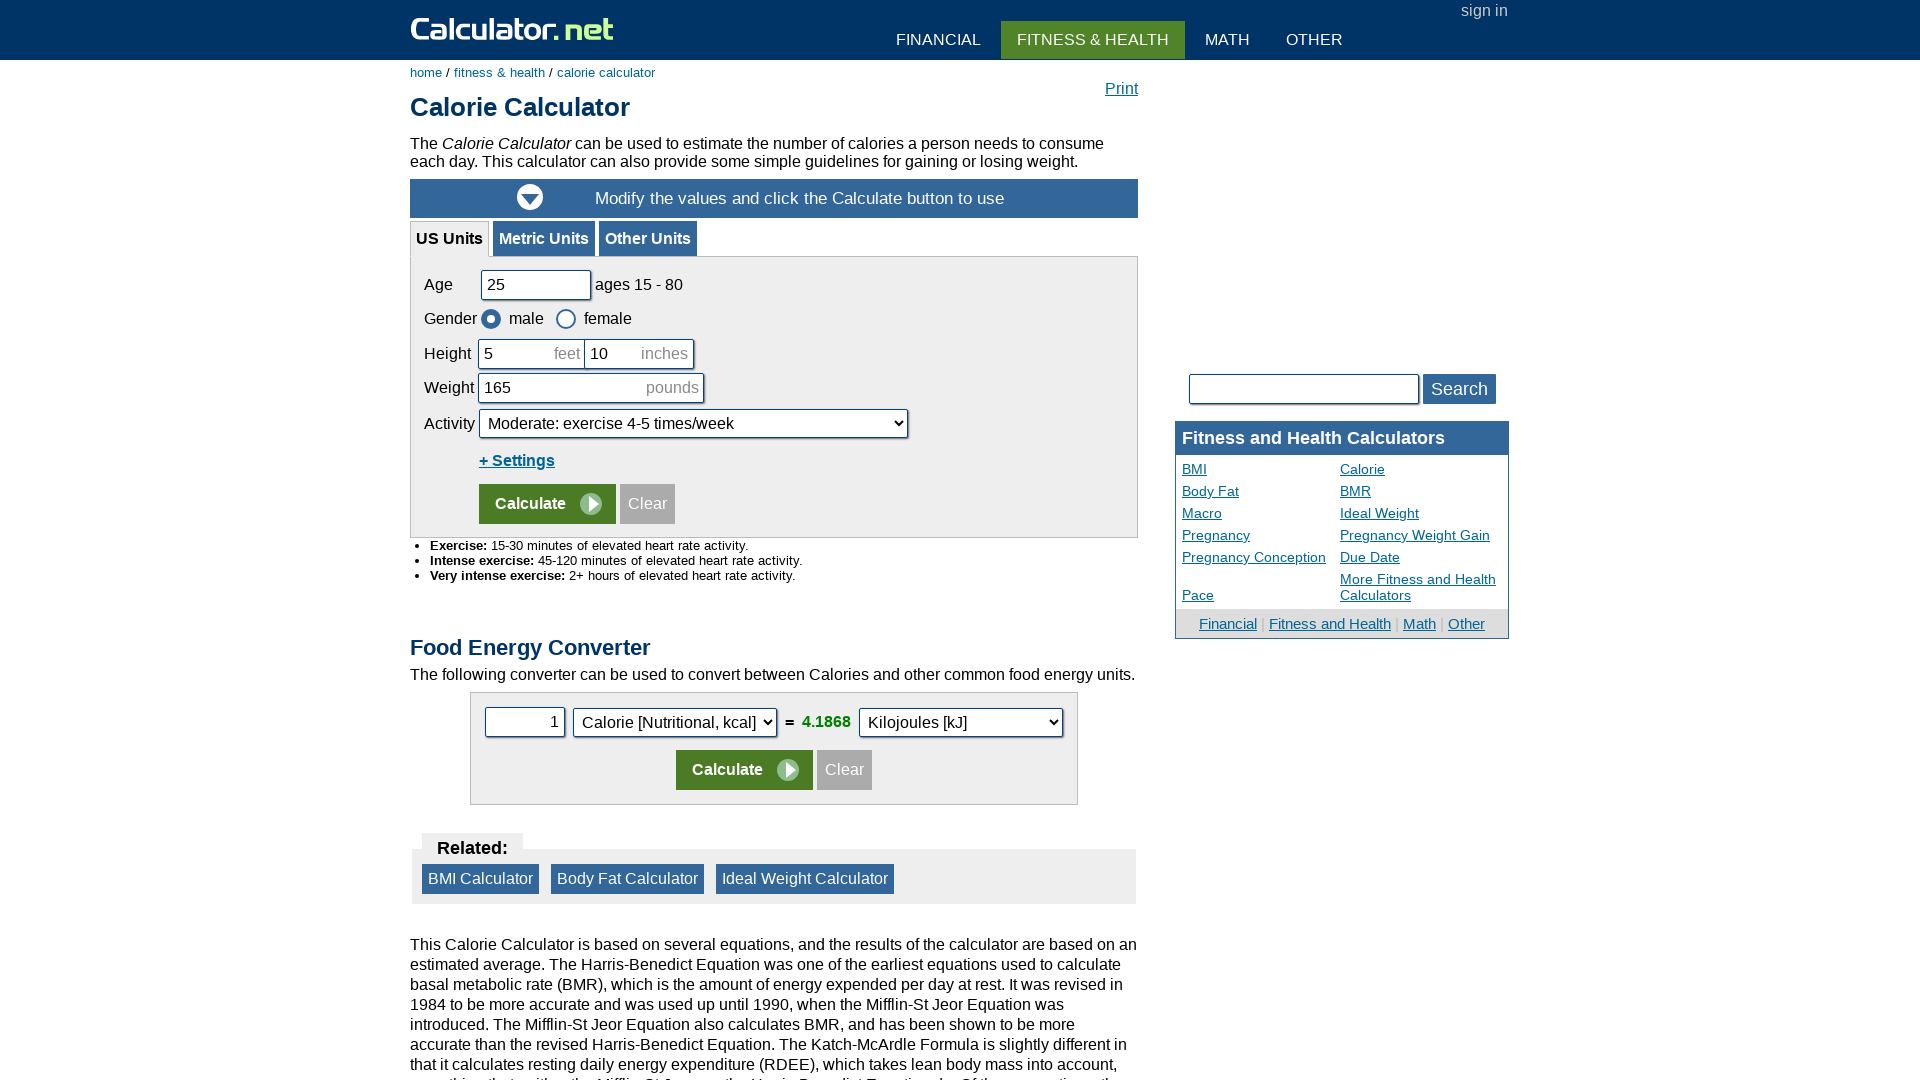

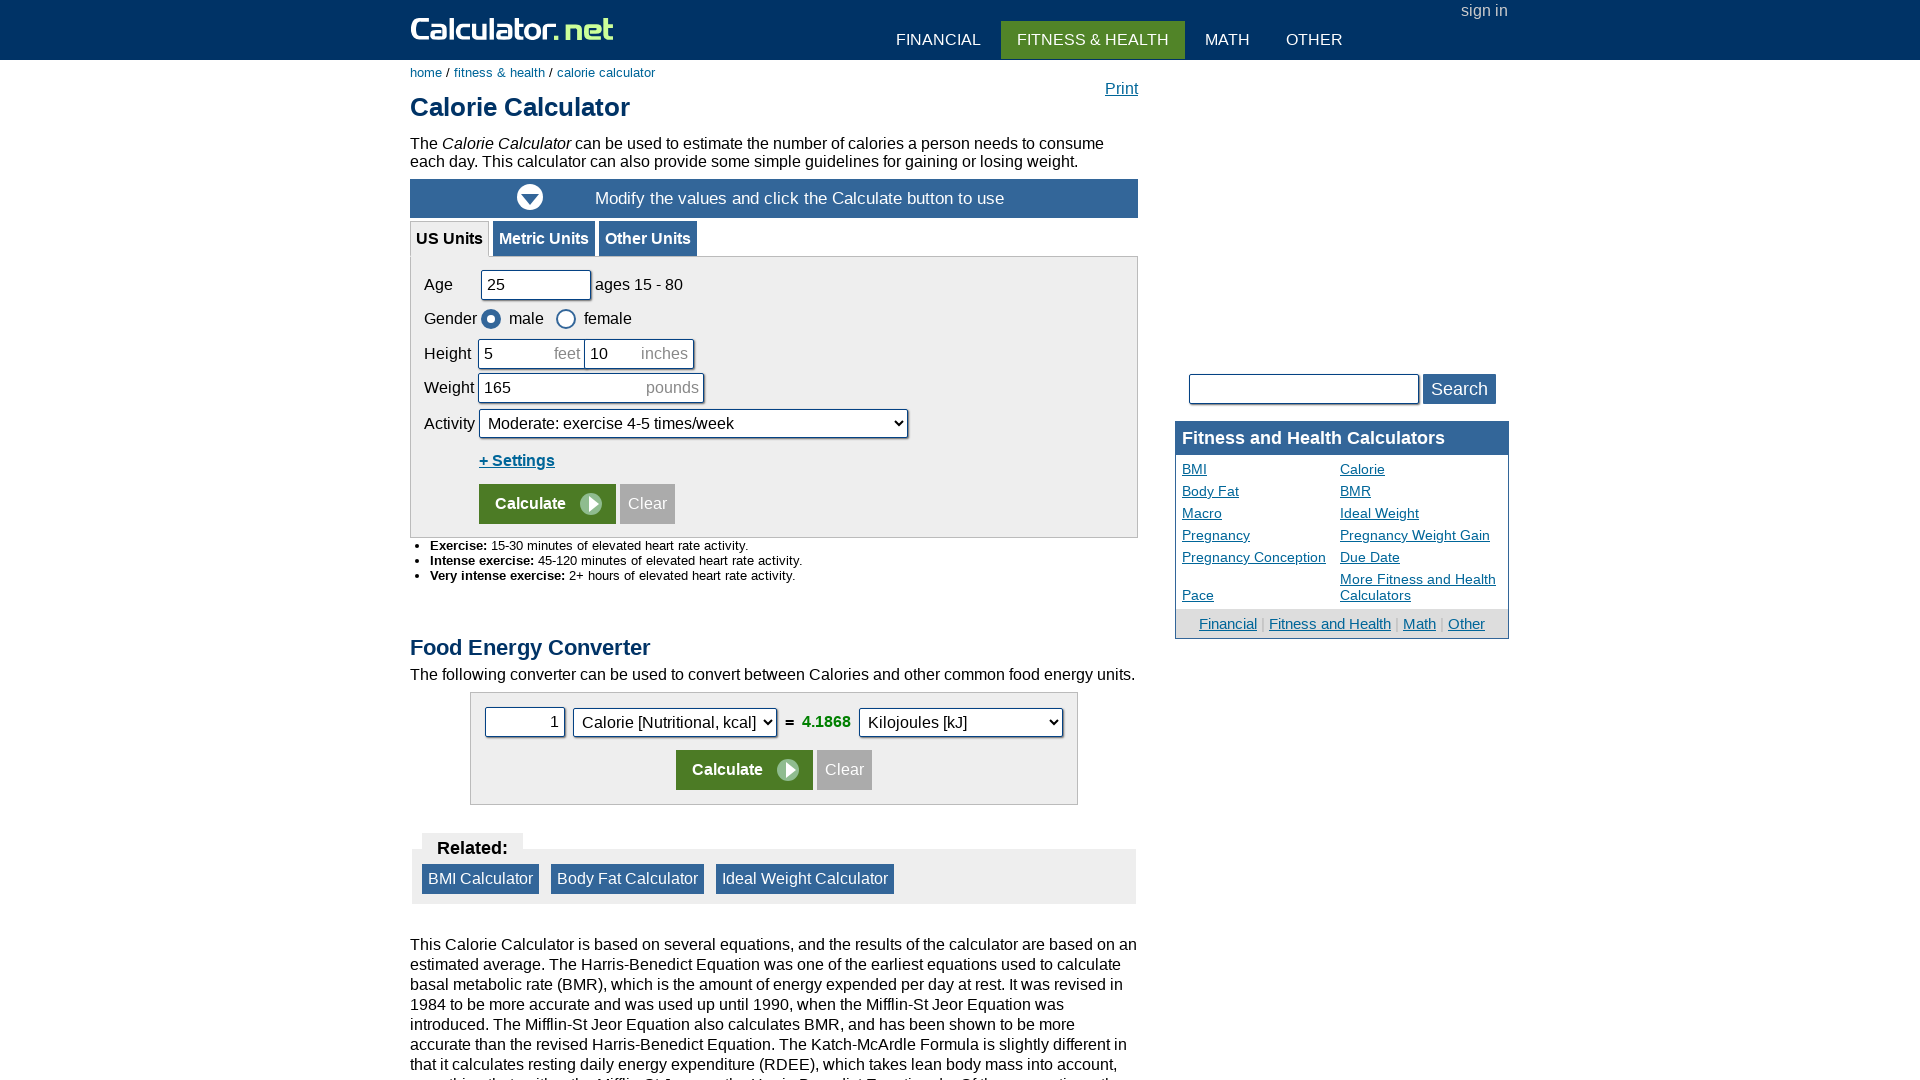